Tests the TodoMVC demo application by verifying the initial URL, checking that the input field is empty, adding two todo items, and verifying that exactly 2 items are displayed.

Starting URL: https://demo.playwright.dev/todomvc/#/

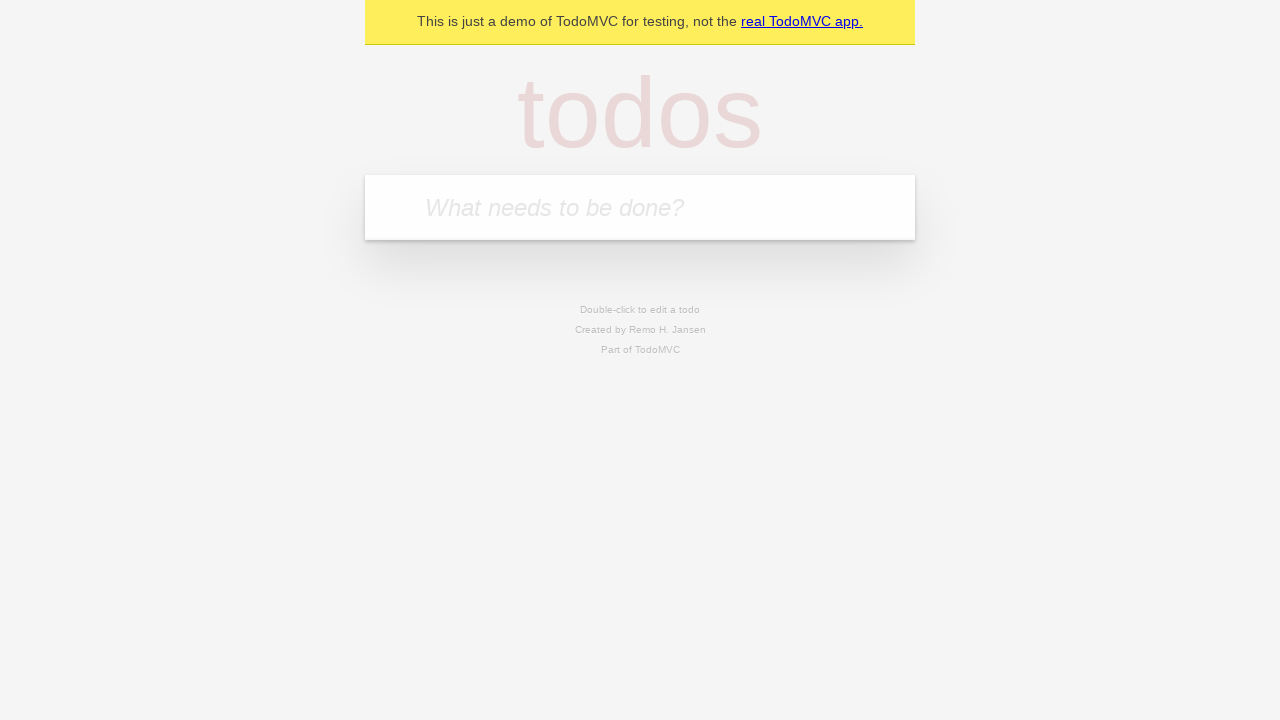

Verified initial URL is https://demo.playwright.dev/todomvc/#/
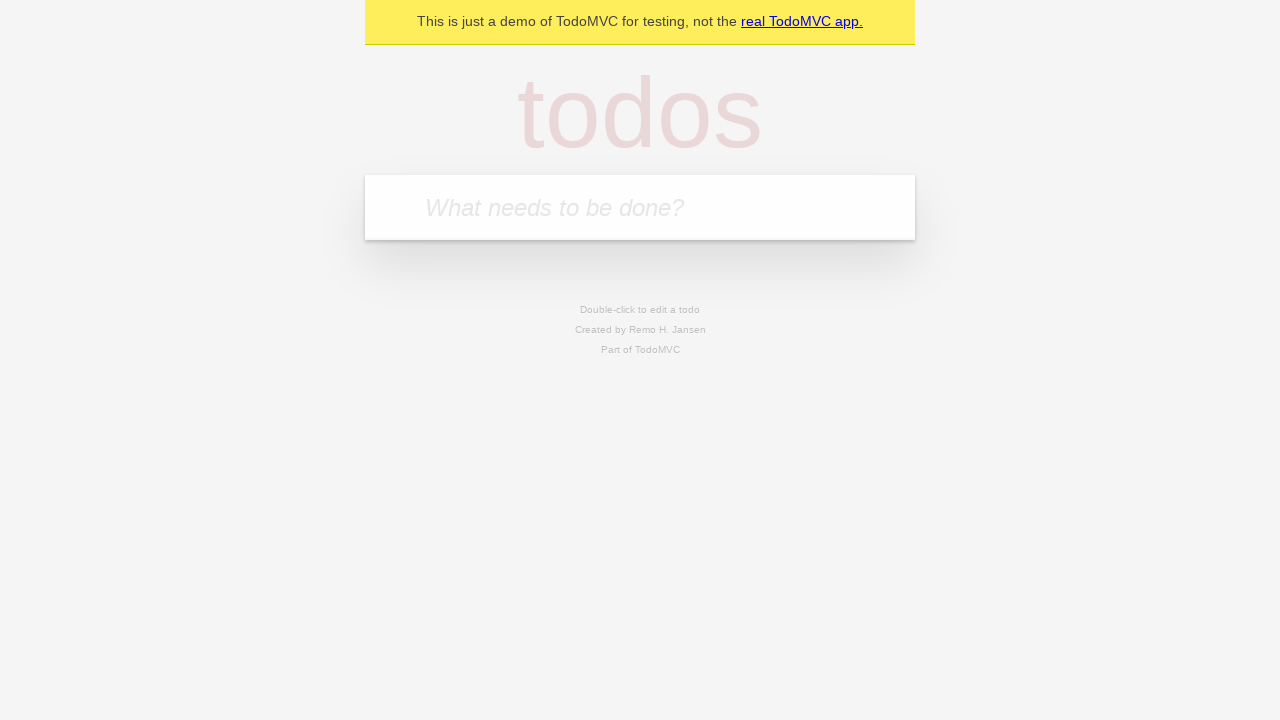

Located the todo input field
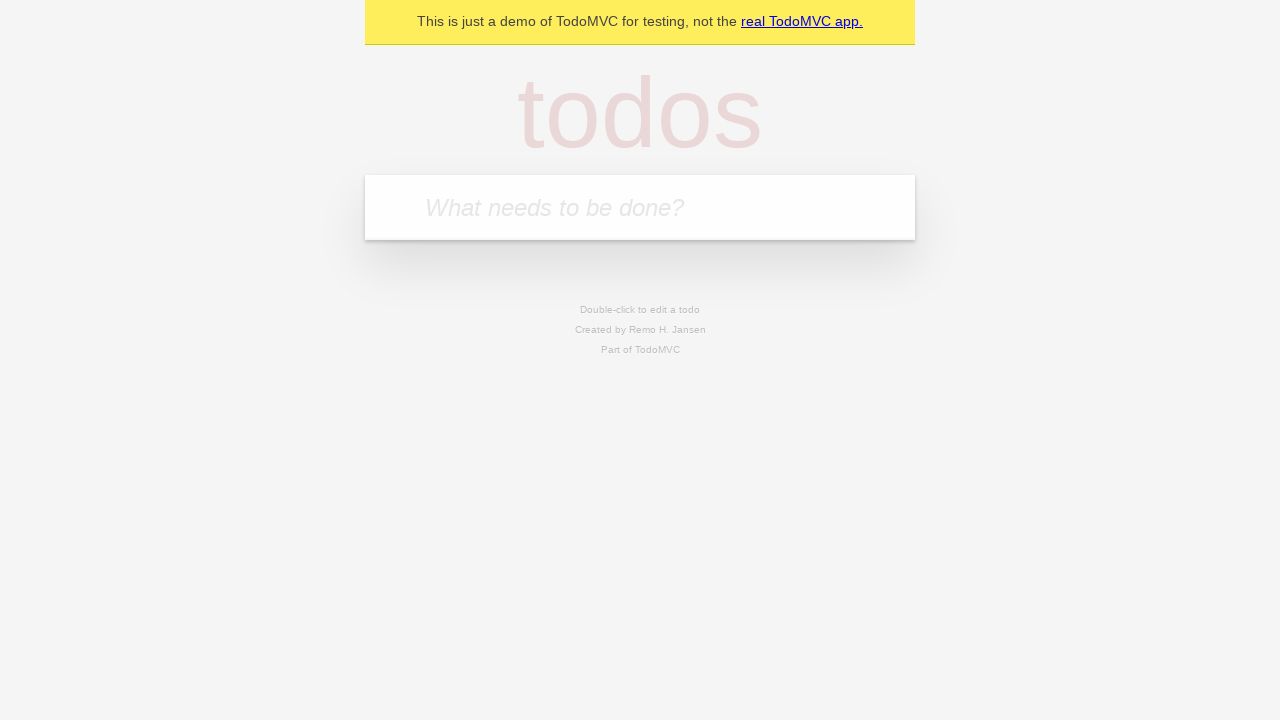

Verified input field is empty
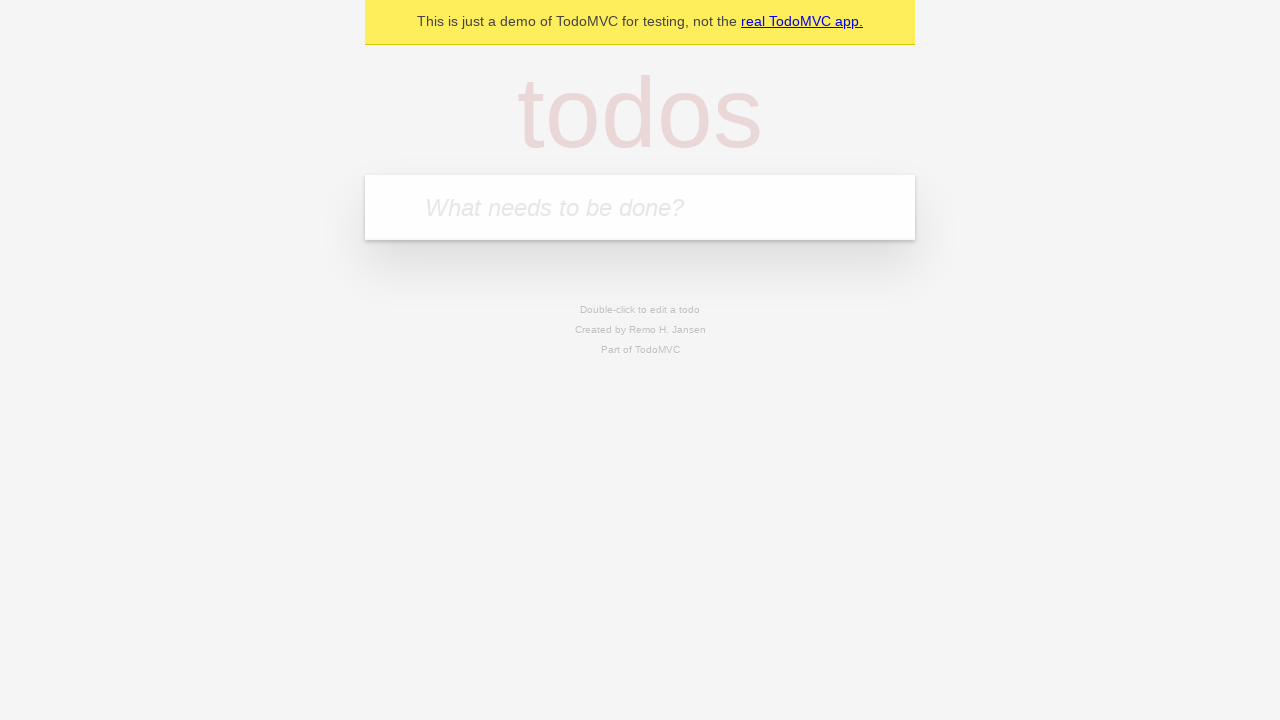

Typed first todo item 'Задача №1' on internal:attr=[placeholder="What needs to be done?"i]
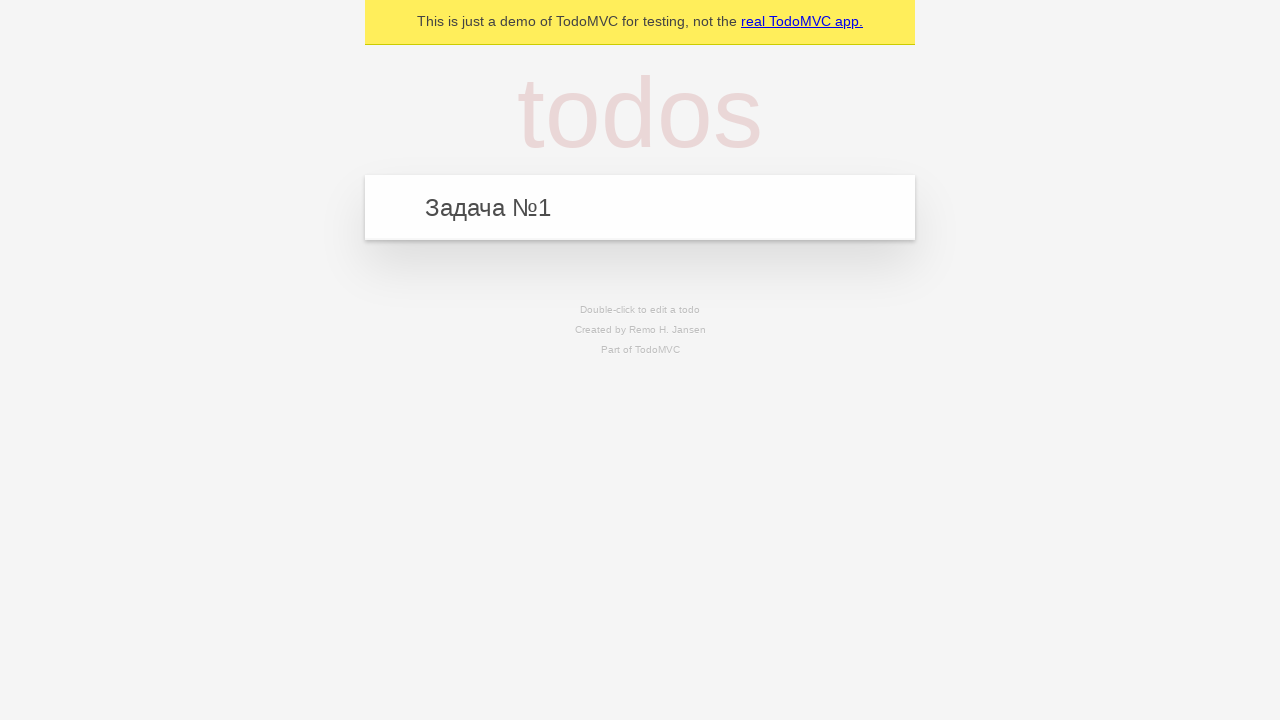

Pressed Enter to add first todo item on internal:attr=[placeholder="What needs to be done?"i]
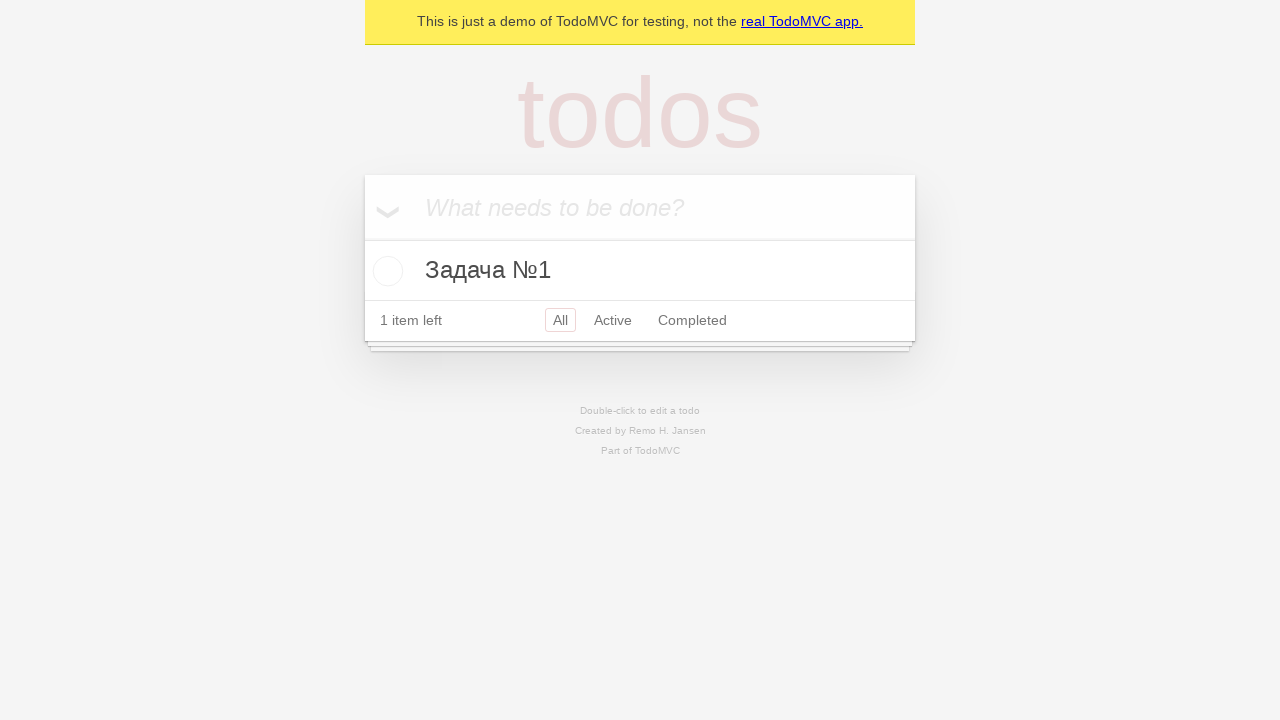

Typed second todo item 'Задача №2' on internal:attr=[placeholder="What needs to be done?"i]
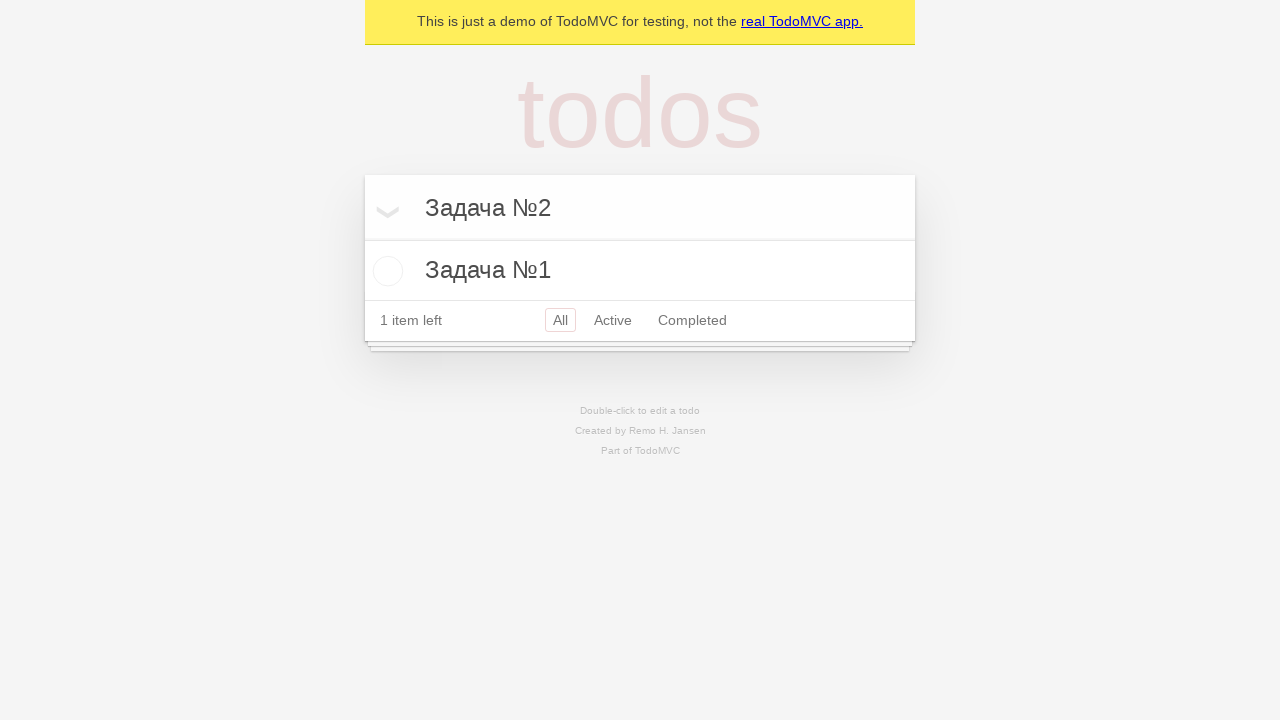

Pressed Enter to add second todo item on internal:attr=[placeholder="What needs to be done?"i]
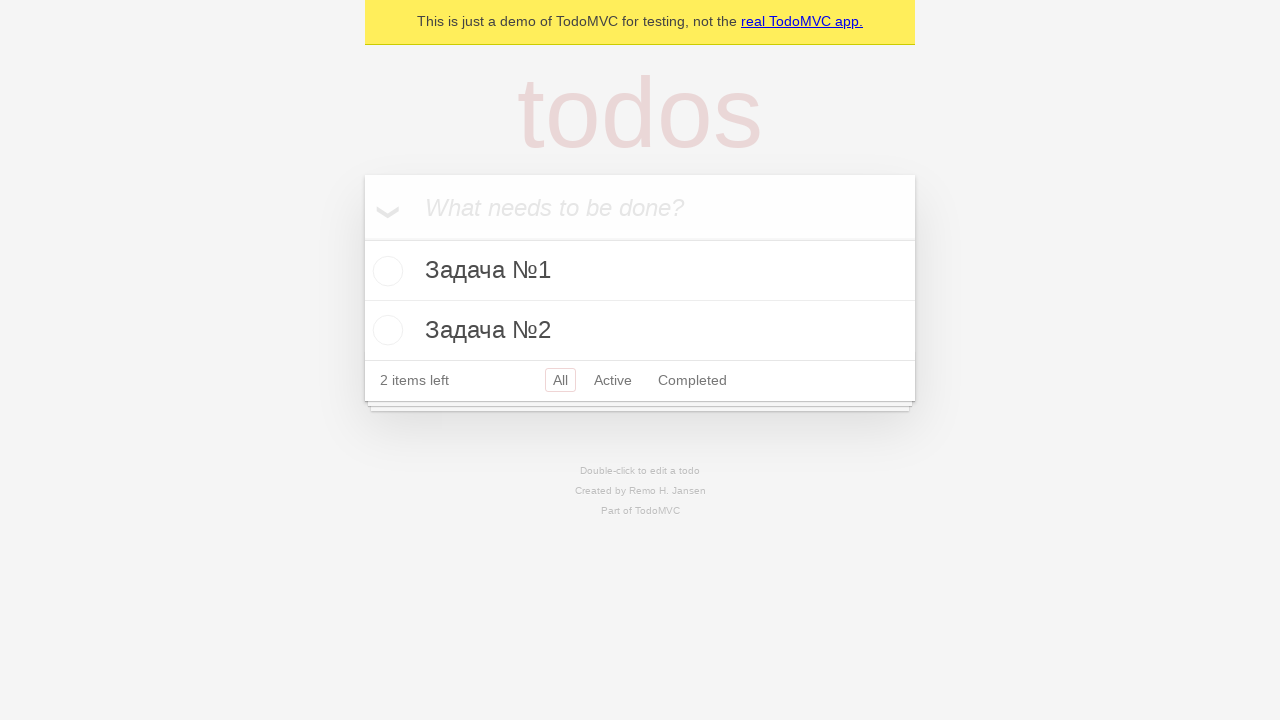

Located all todo items
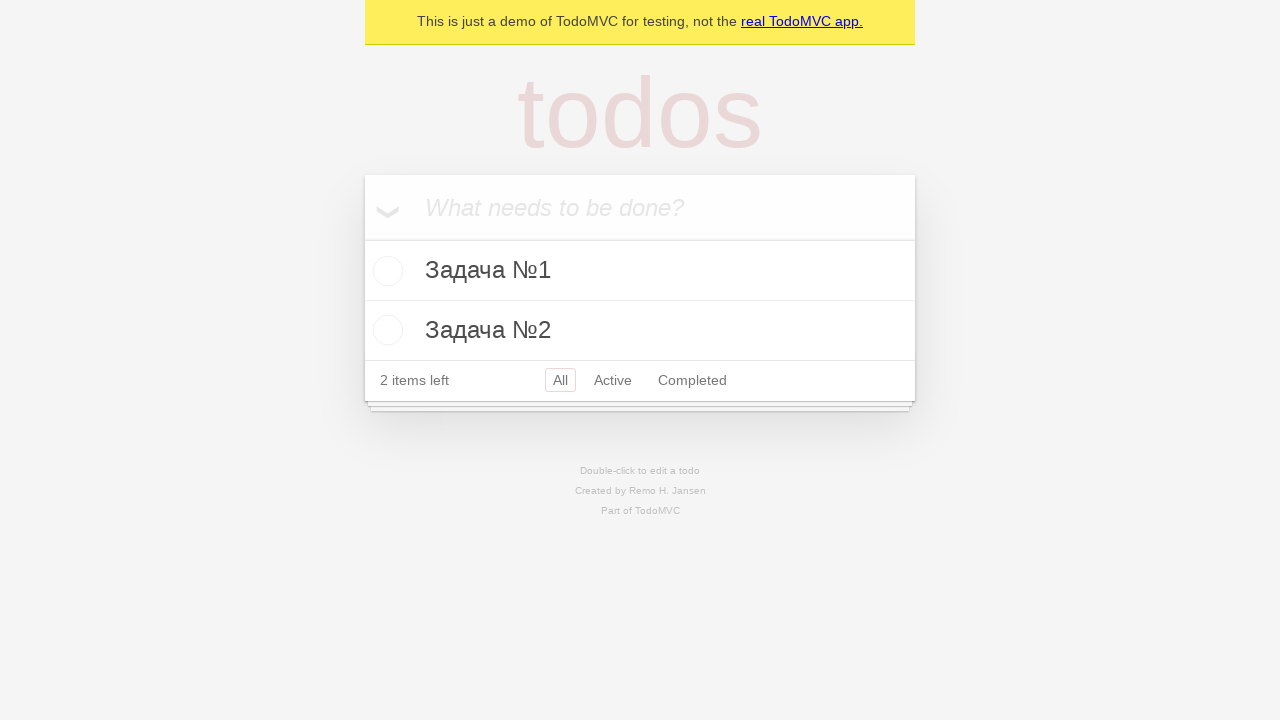

Verified exactly 2 todo items are displayed
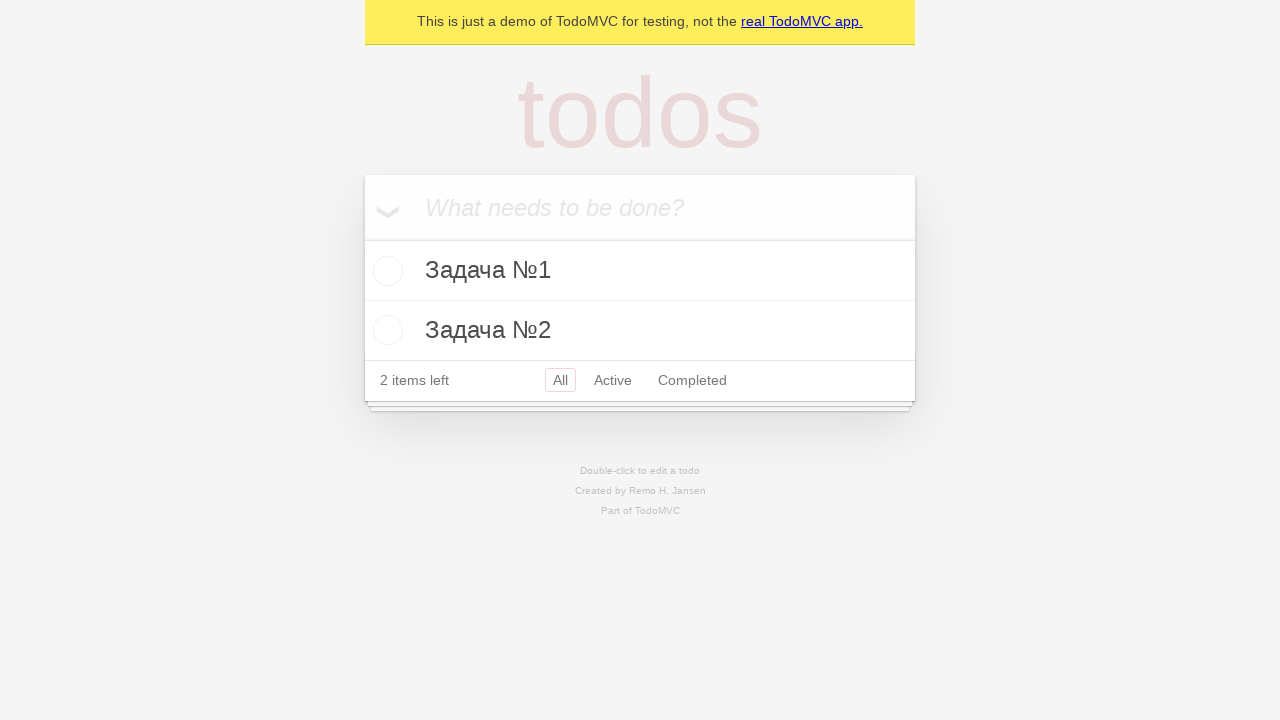

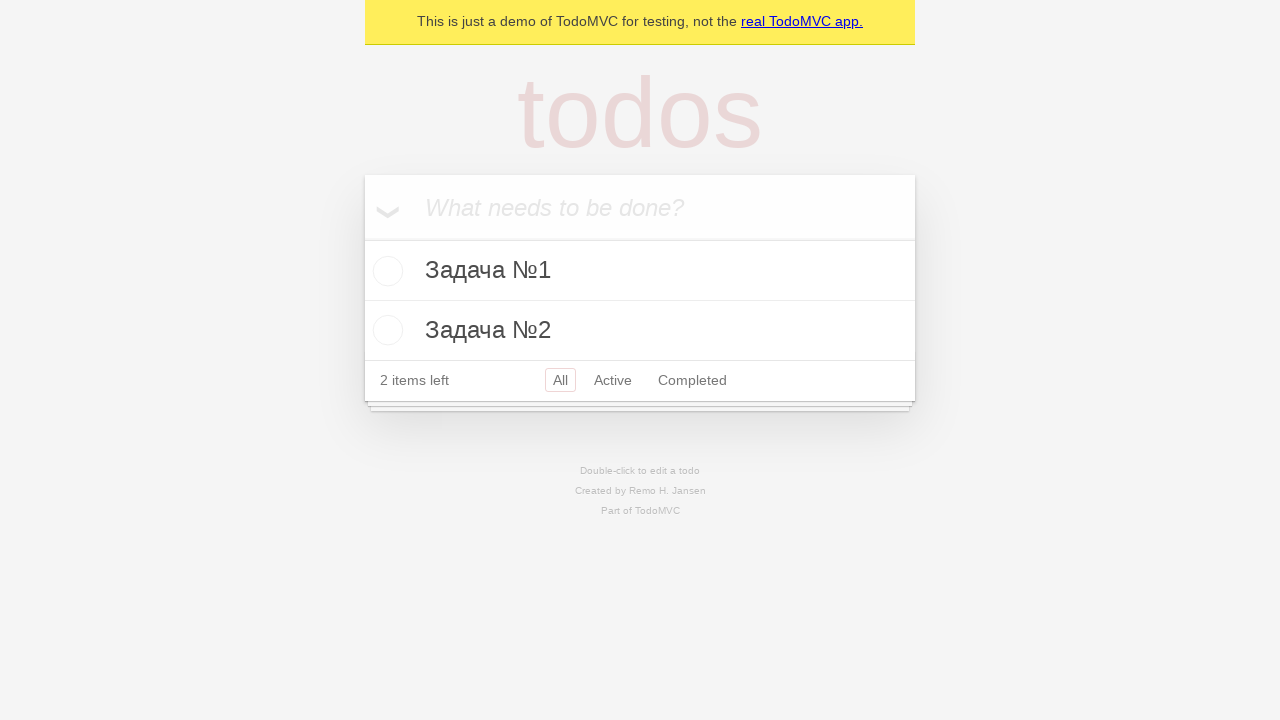